Tests the text box form on DemoQA by finding all input elements and filling the first two inputs (Full Name and Email) with sample text data.

Starting URL: https://demoqa.com/text-box

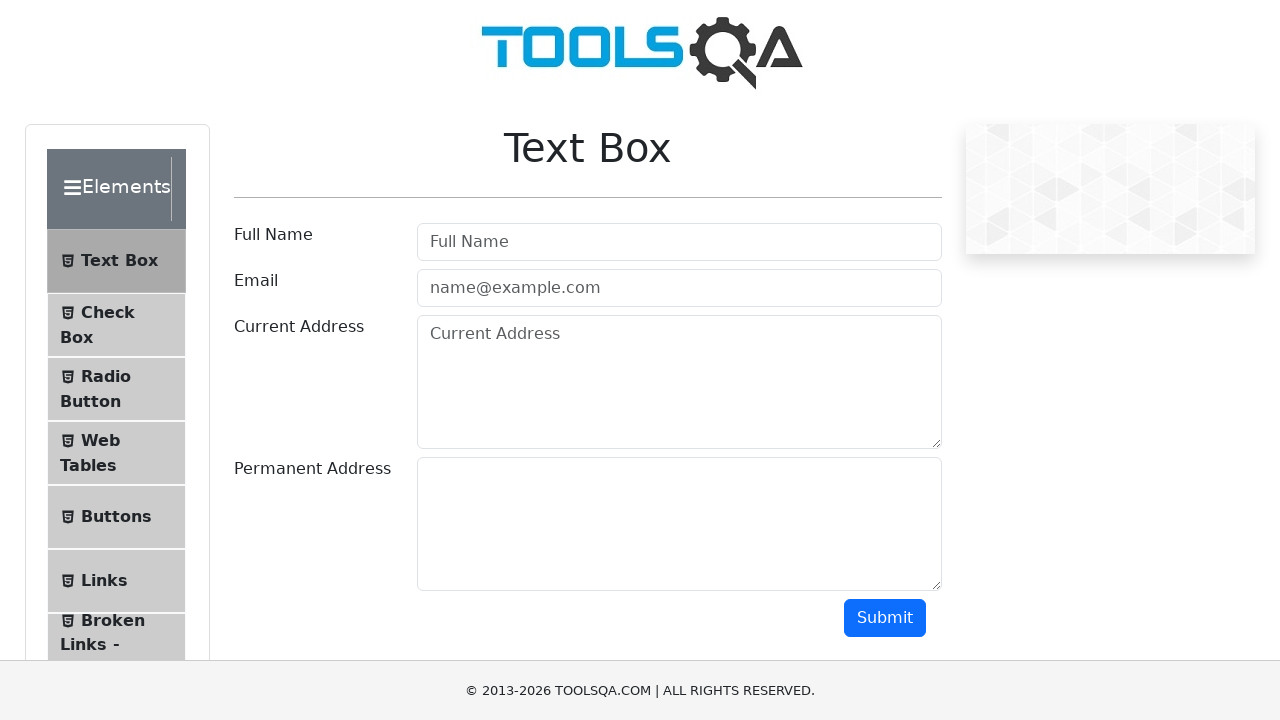

Retrieved all input elements on the page
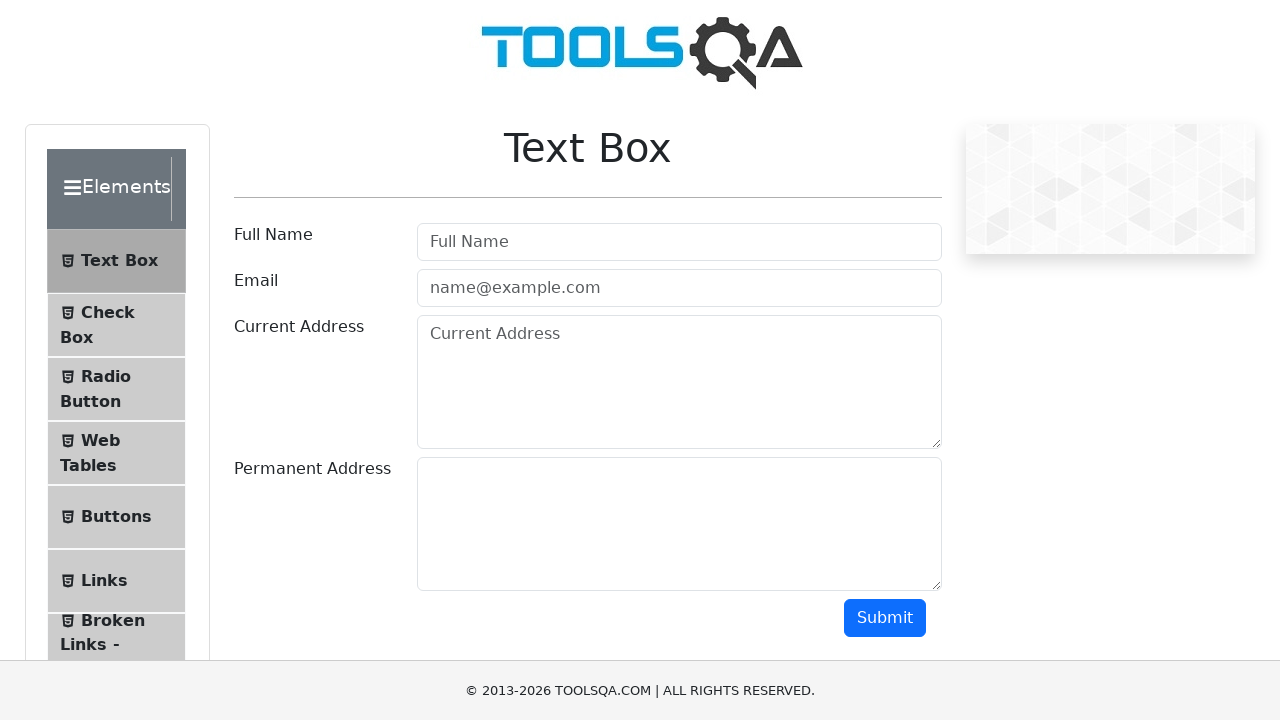

Filled the first input (Full Name field) with 'Hello' on input >> nth=0
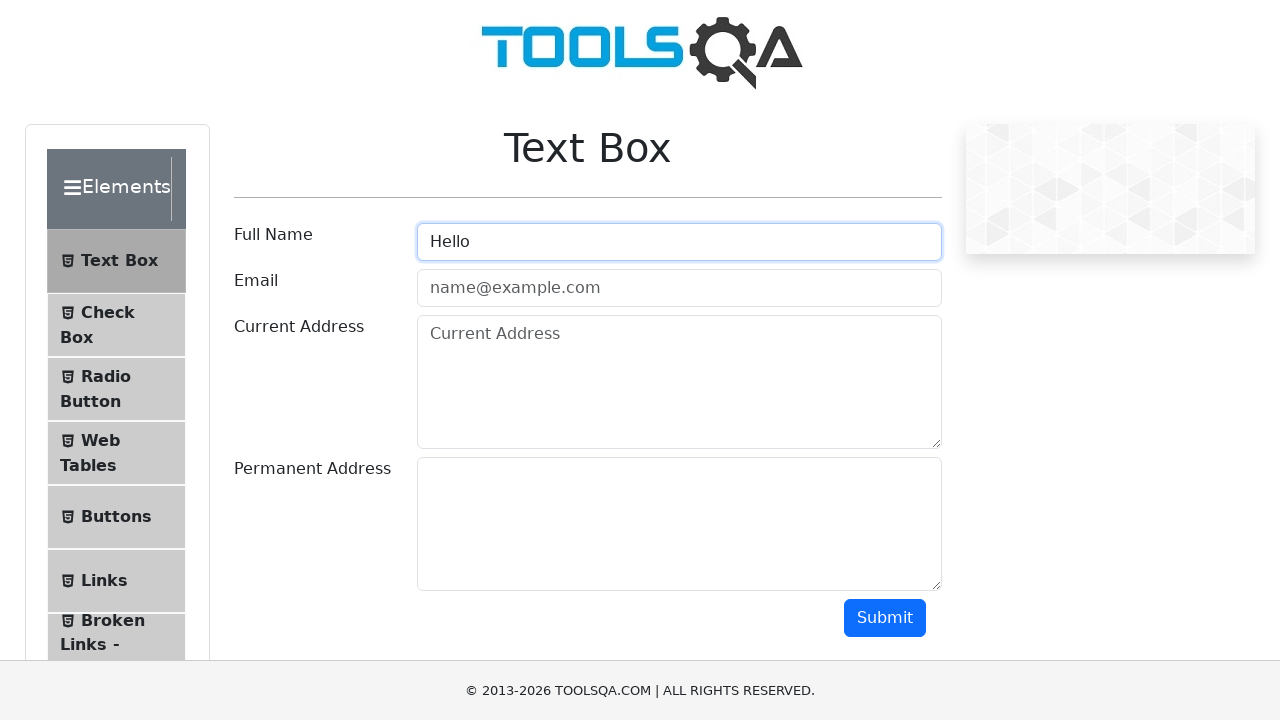

Filled the second input (Email field) with 'My Name is Sumit' on input >> nth=1
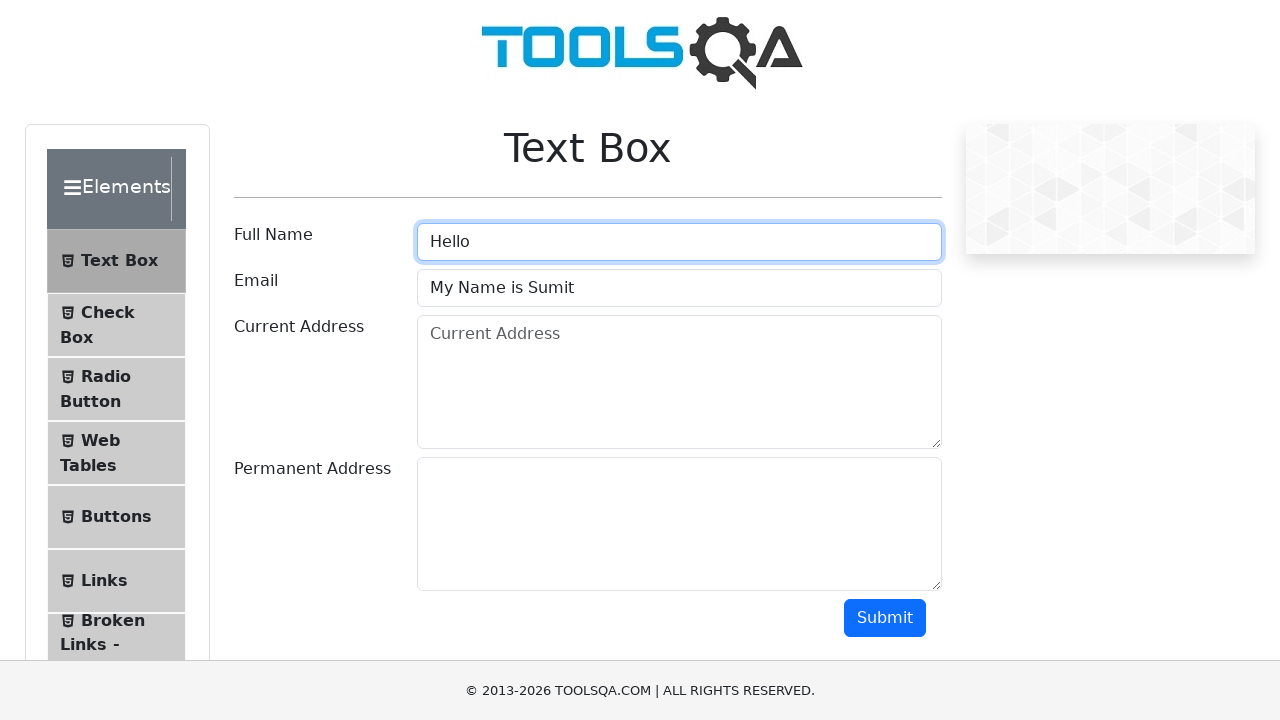

Located the first input element for verification
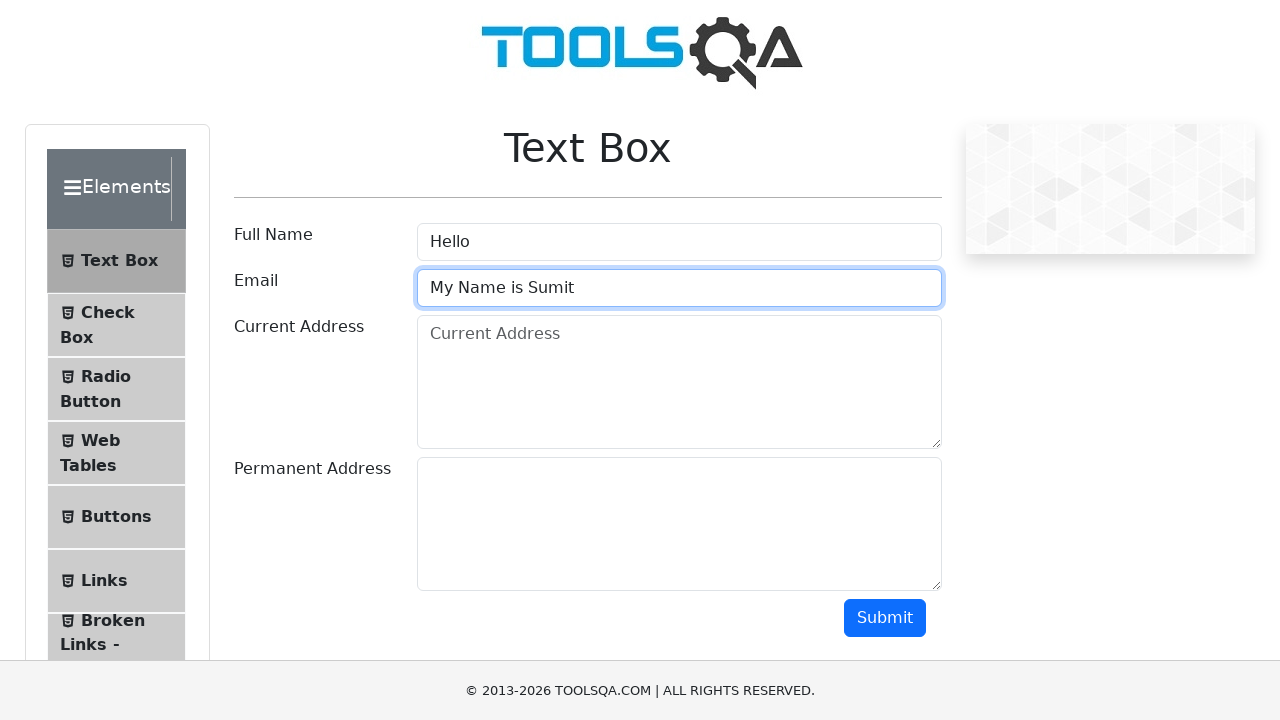

Retrieved placeholder attribute from first input to verify it was filled
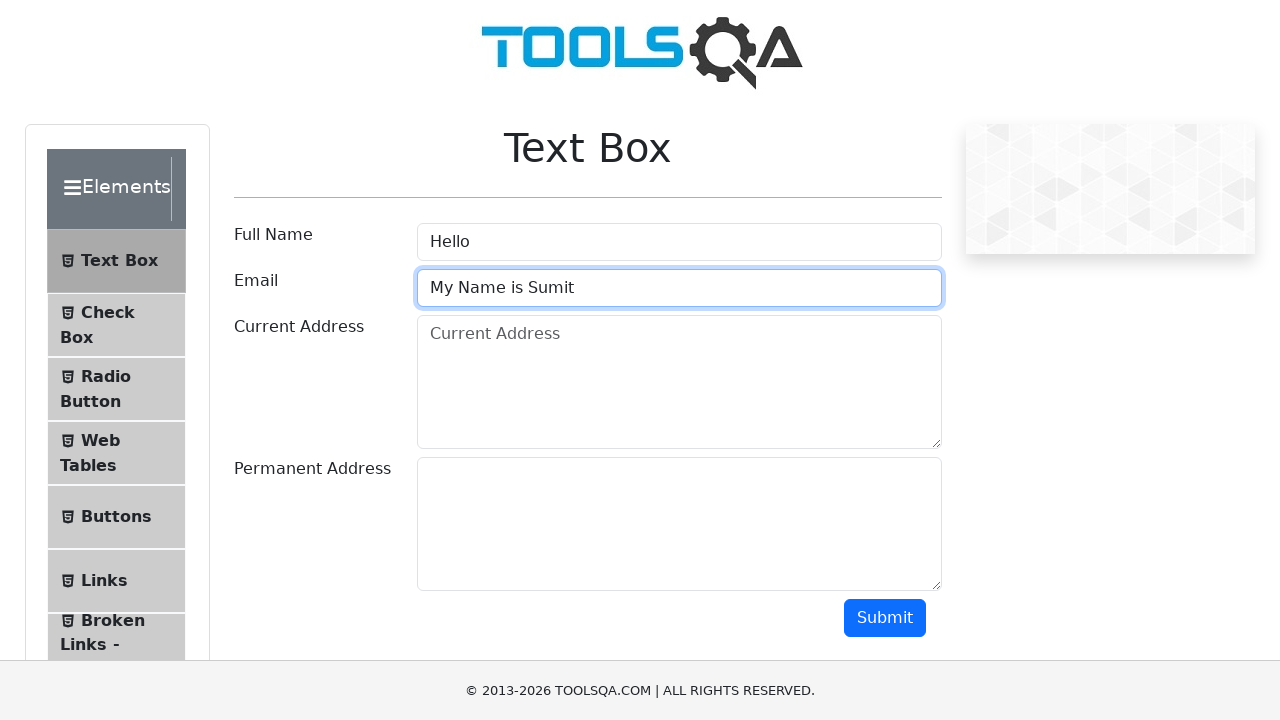

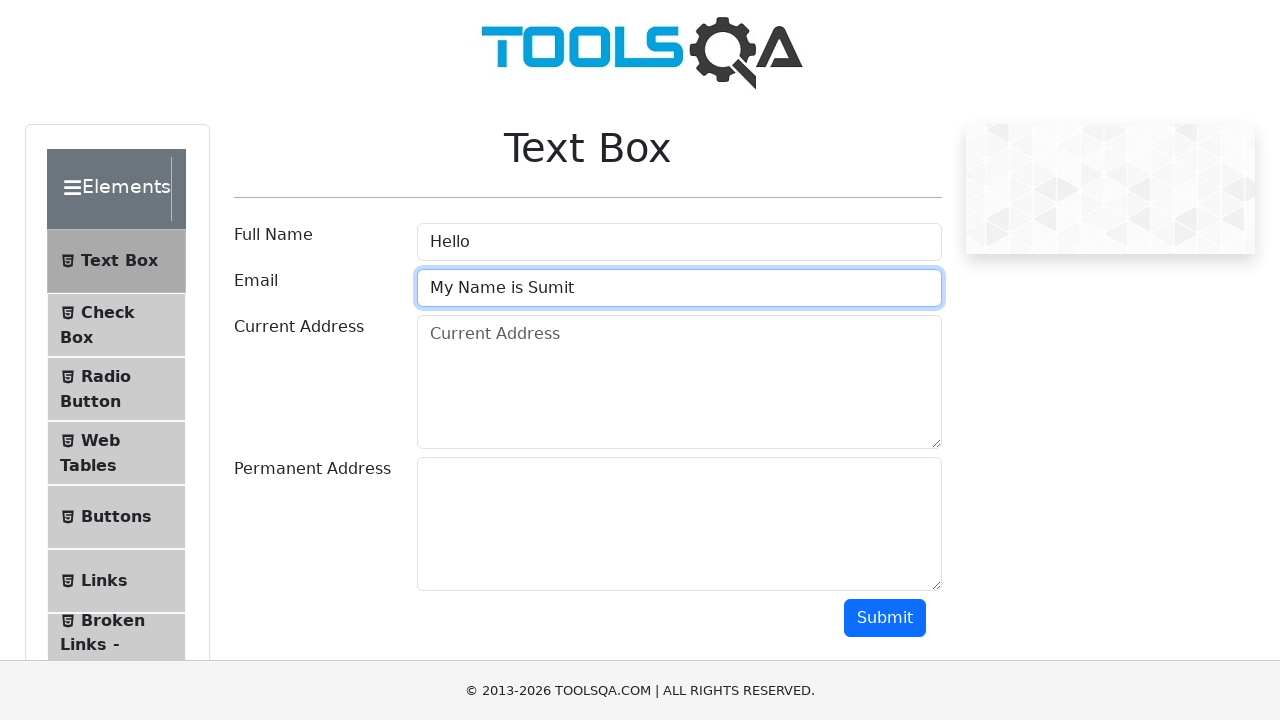